Tests a form that requires calculating the sum of two displayed numbers and selecting the answer from a dropdown menu

Starting URL: https://suninjuly.github.io/selects2.html

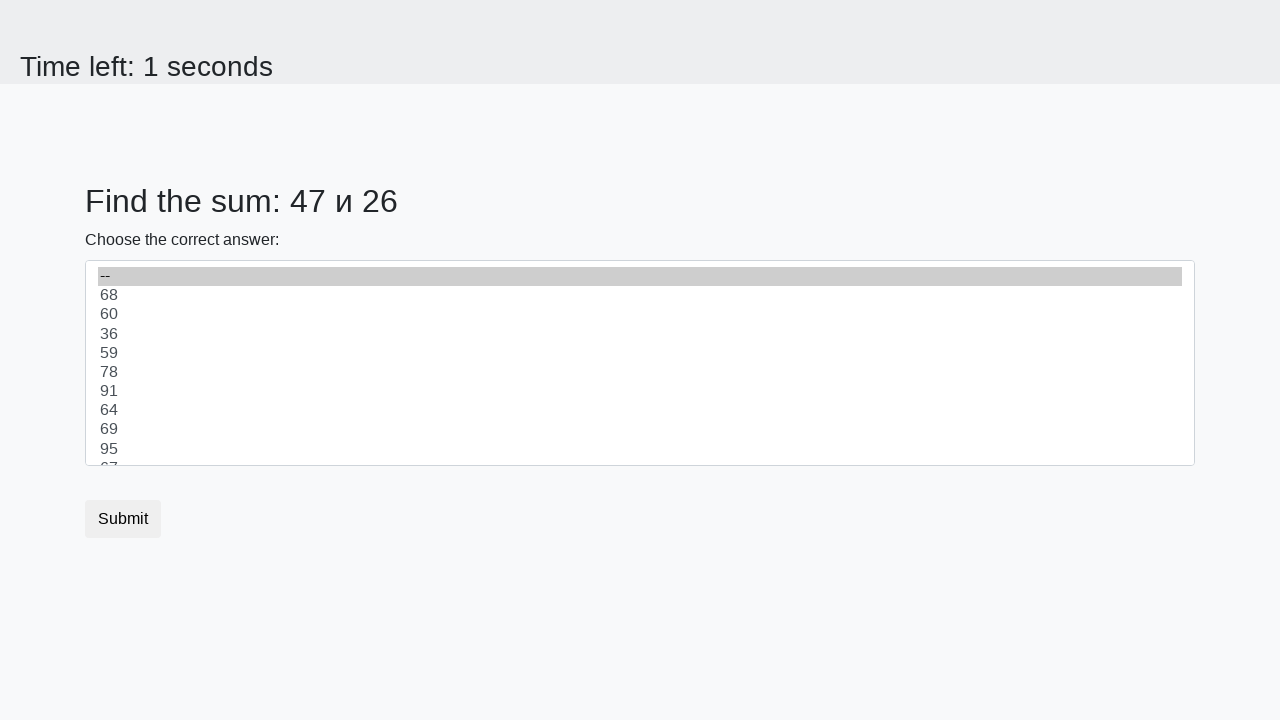

Retrieved first number from #num1 element
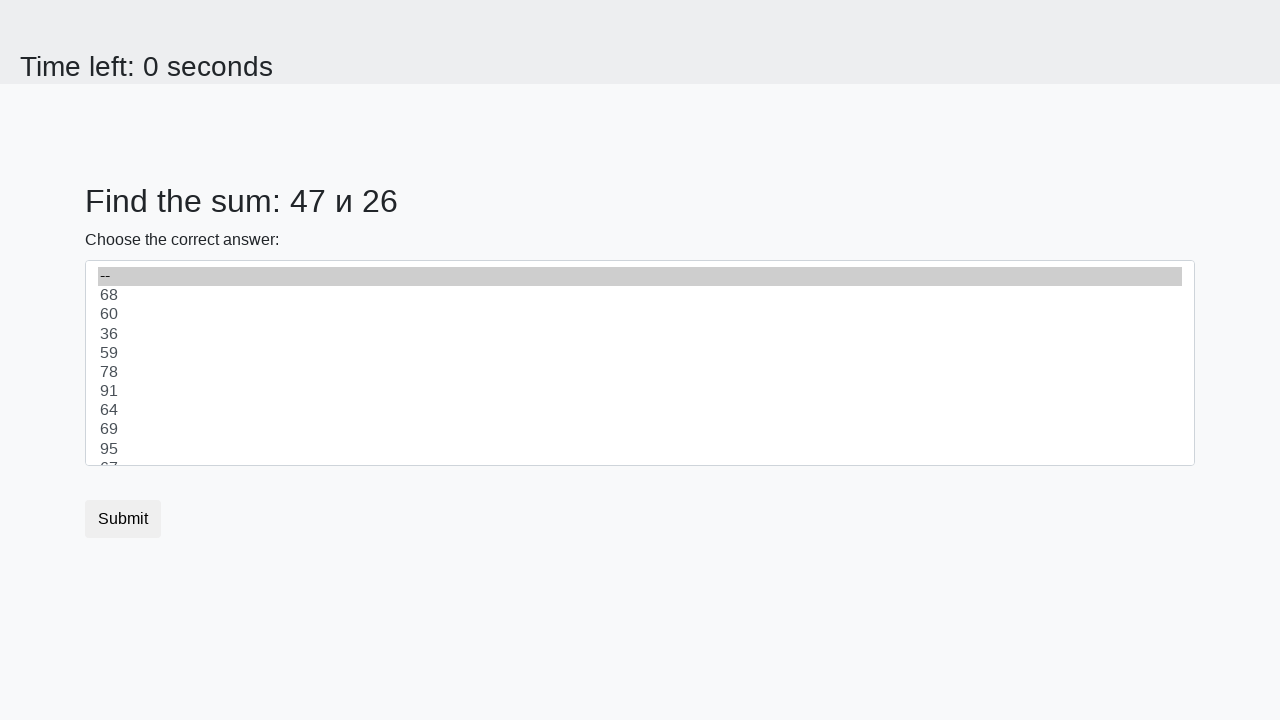

Retrieved second number from #num2 element
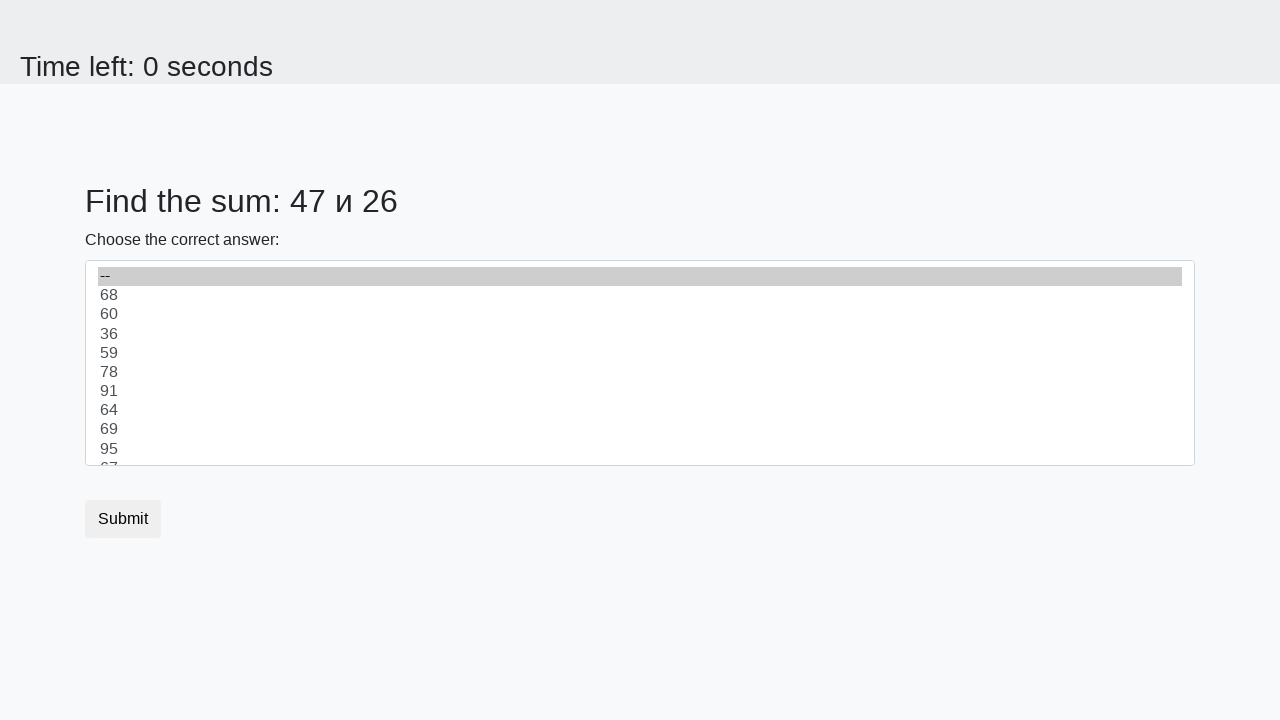

Calculated sum of 47 + 26 = 73
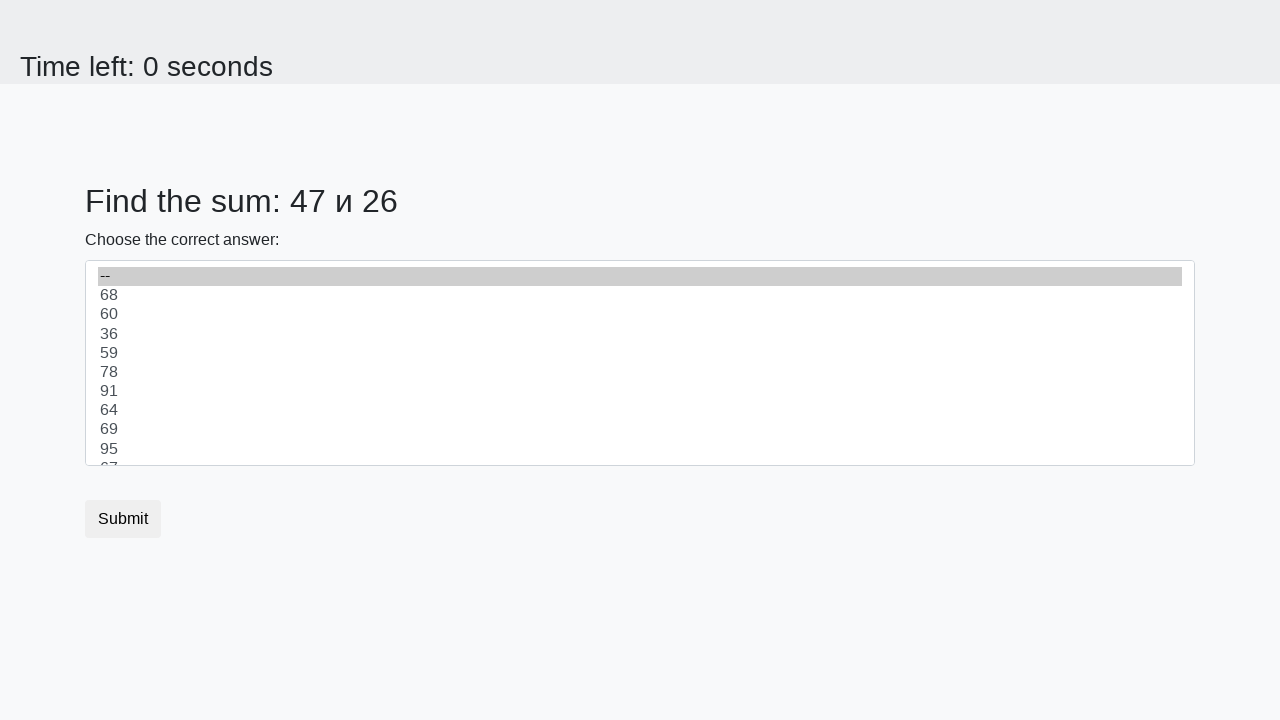

Selected answer '73' from dropdown menu on select
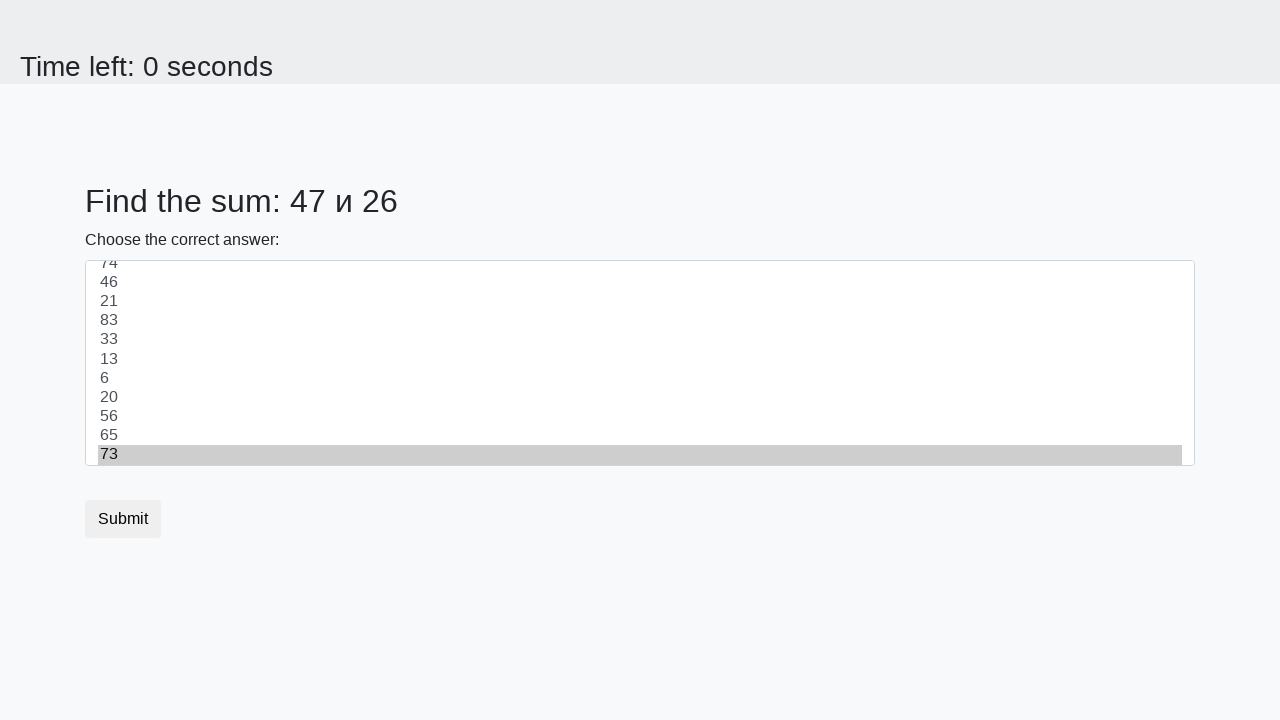

Clicked submit button to submit the form at (123, 519) on button
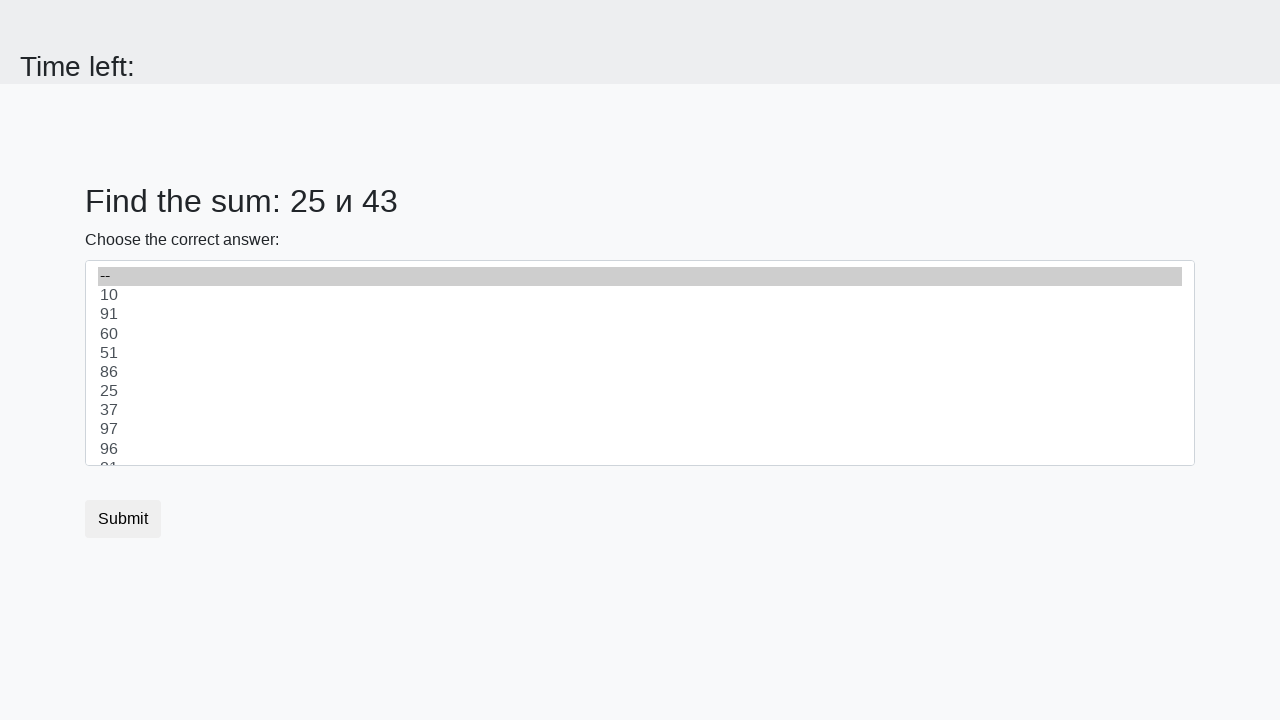

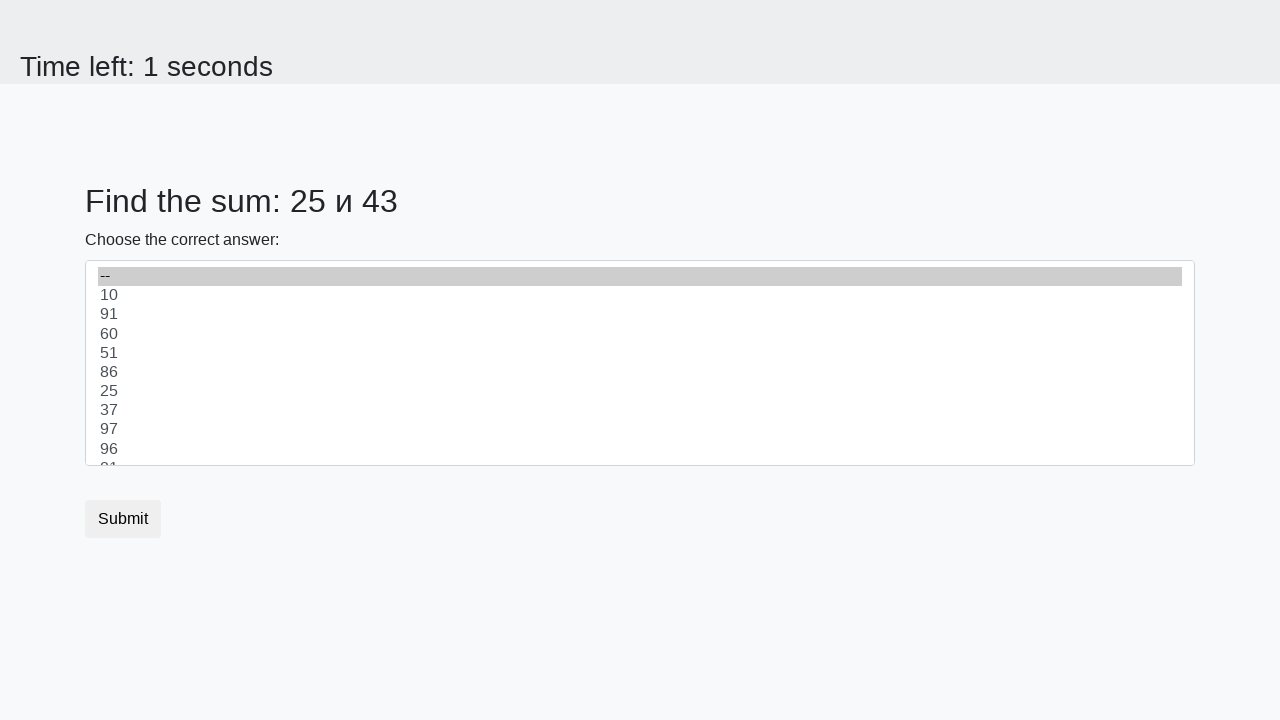